Tests different types of JavaScript alerts including basic alerts, confirmation dialogs, and prompt dialogs by accepting, dismissing, and sending text to them

Starting URL: https://demoqa.com/alerts

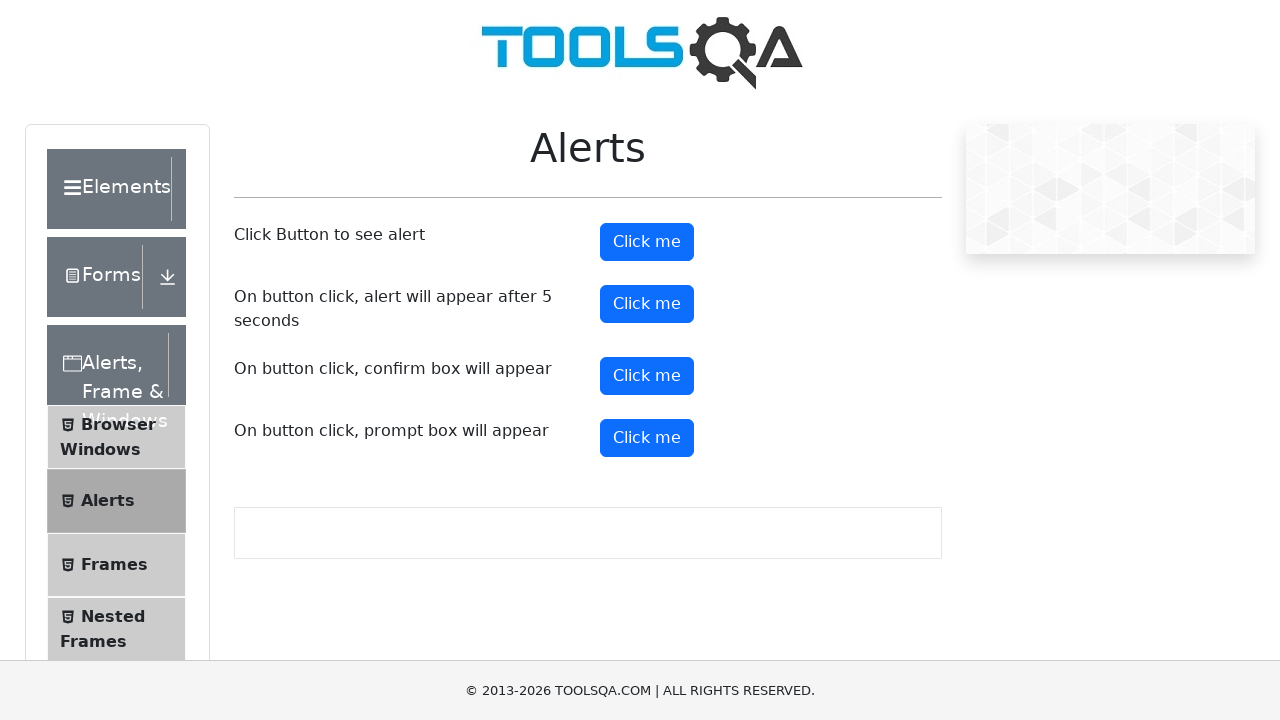

Clicked alert button to trigger basic alert at (647, 242) on button#alertButton
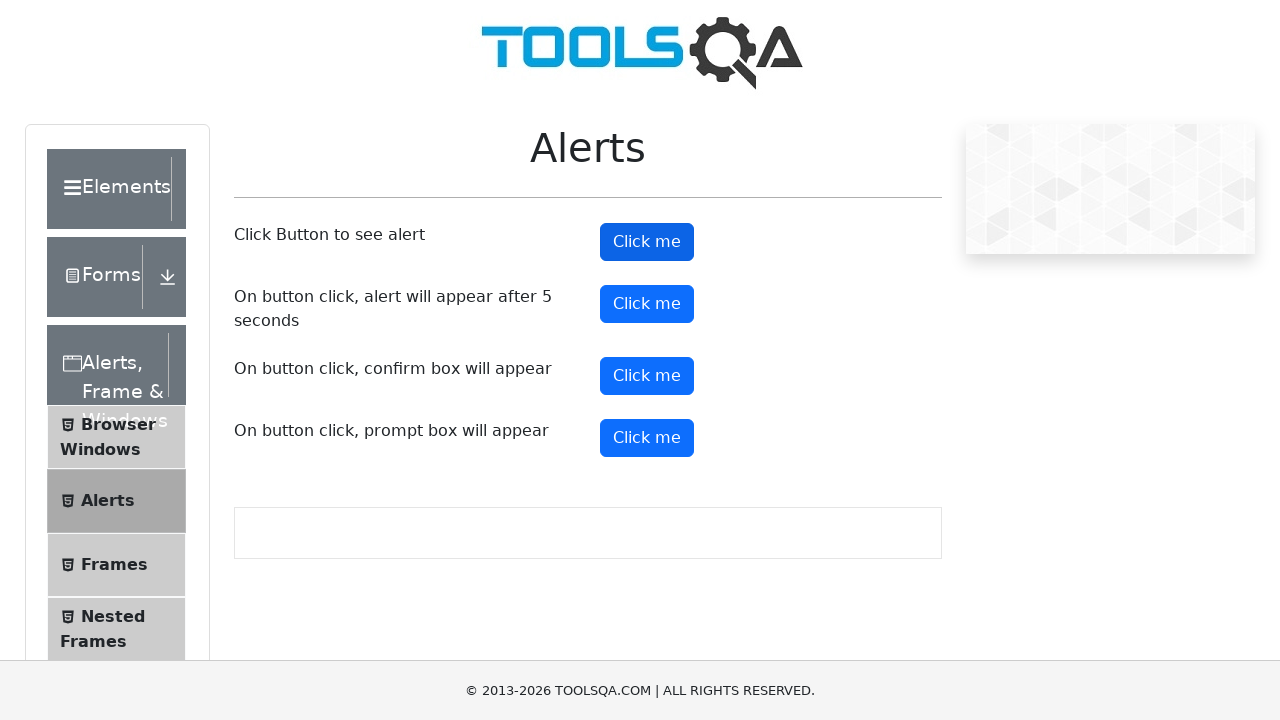

Set up dialog handler to accept alerts
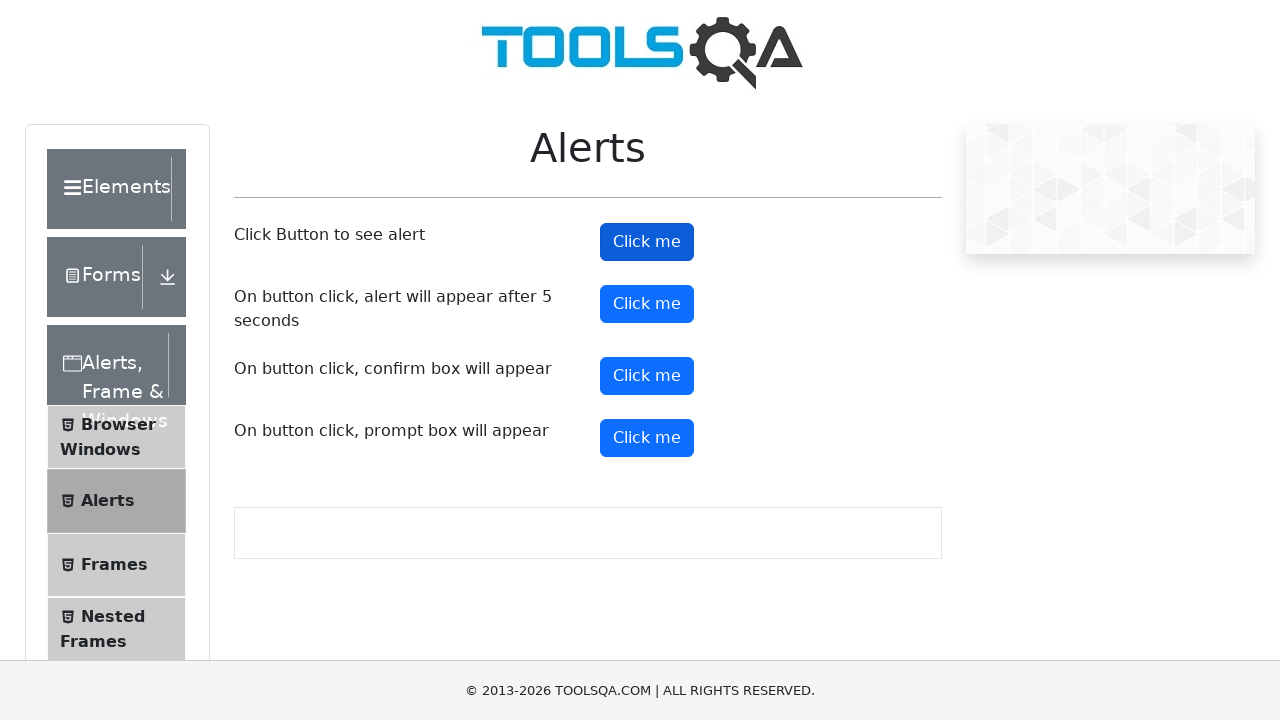

Clicked confirmation button to trigger confirmation dialog at (647, 376) on button#confirmButton
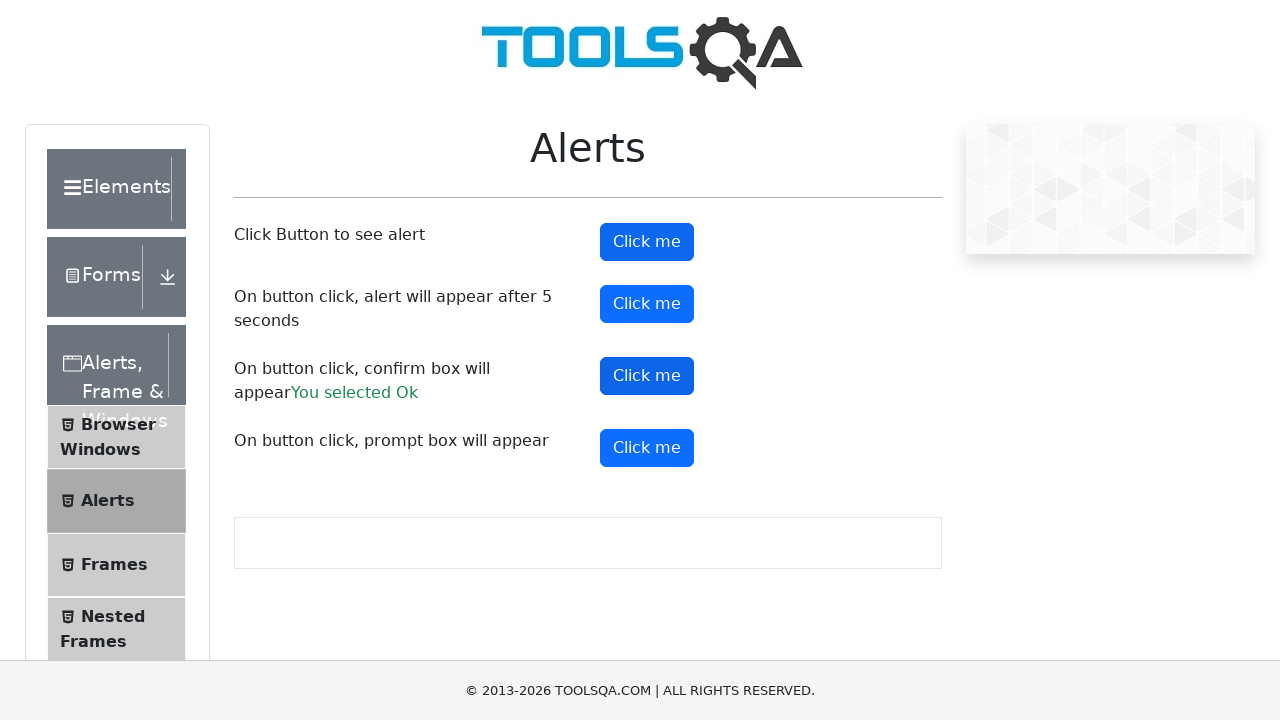

Set up dialog handler to dismiss next dialog
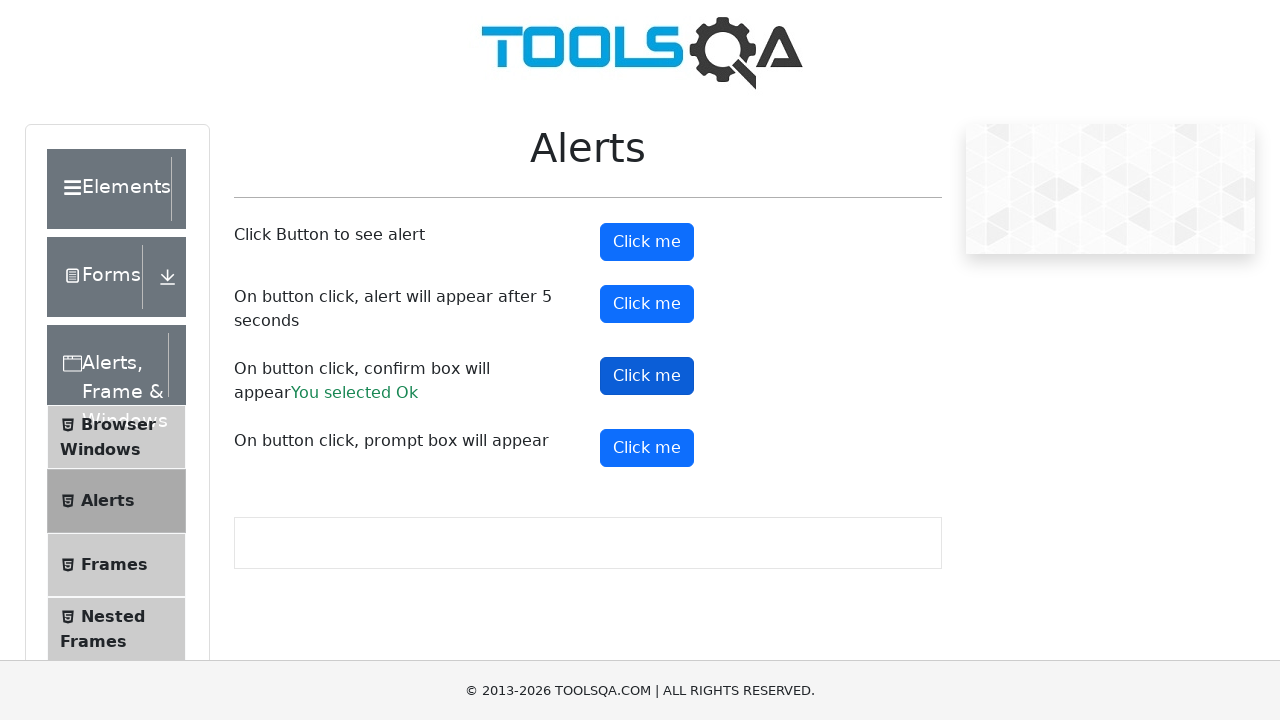

Clicked confirmation button again and dismissed the dialog at (647, 376) on button#confirmButton
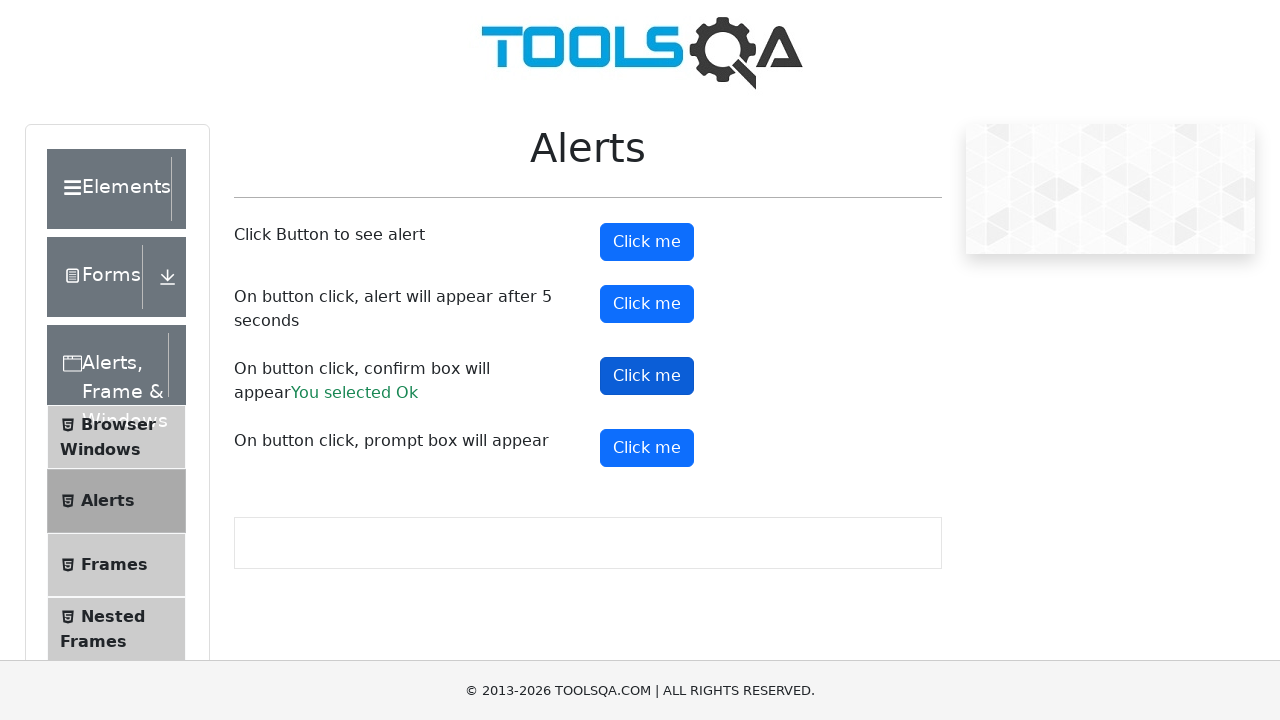

Set up dialog handler to accept prompt with text 'MasudKhan'
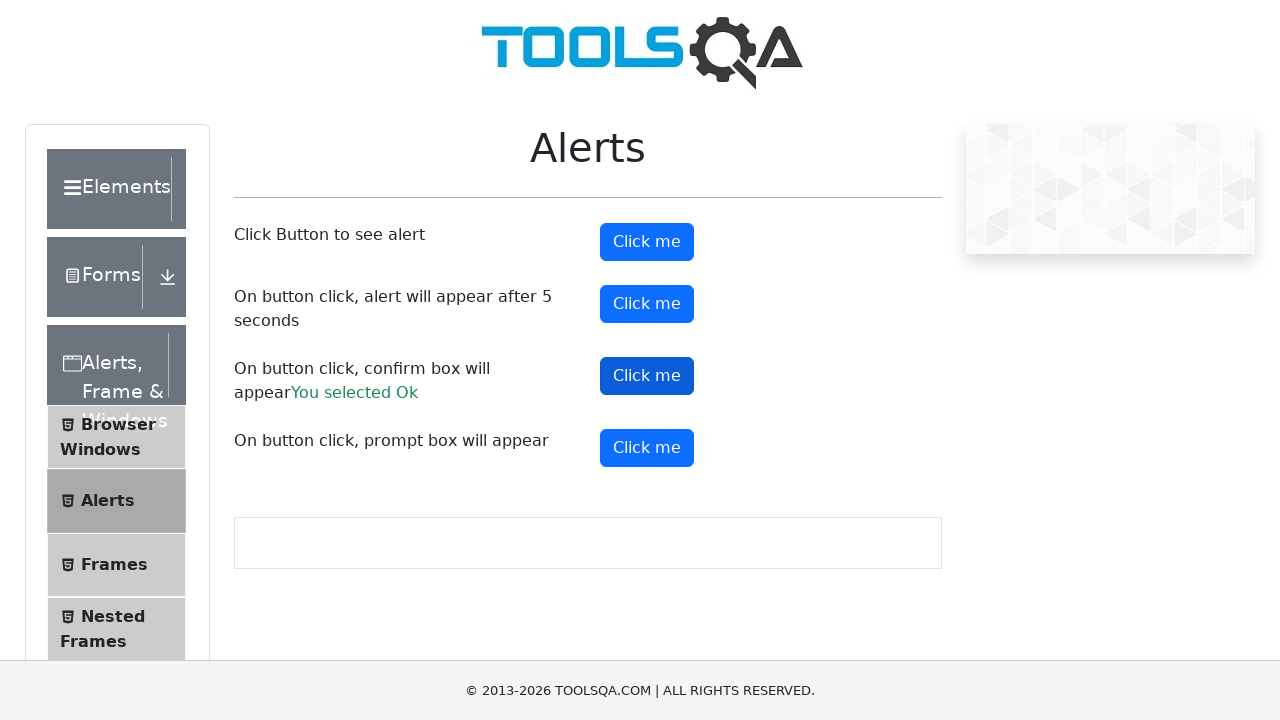

Clicked prompt button to trigger prompt dialog and submitted text at (647, 448) on button#promtButton
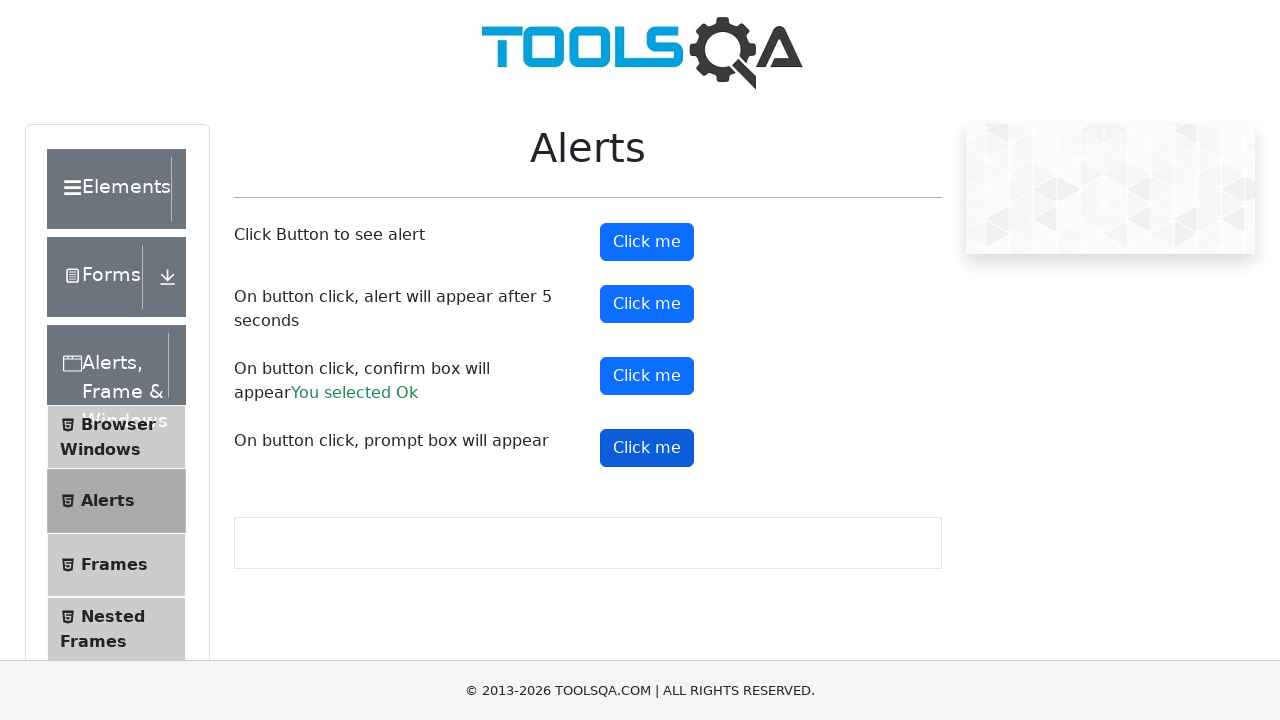

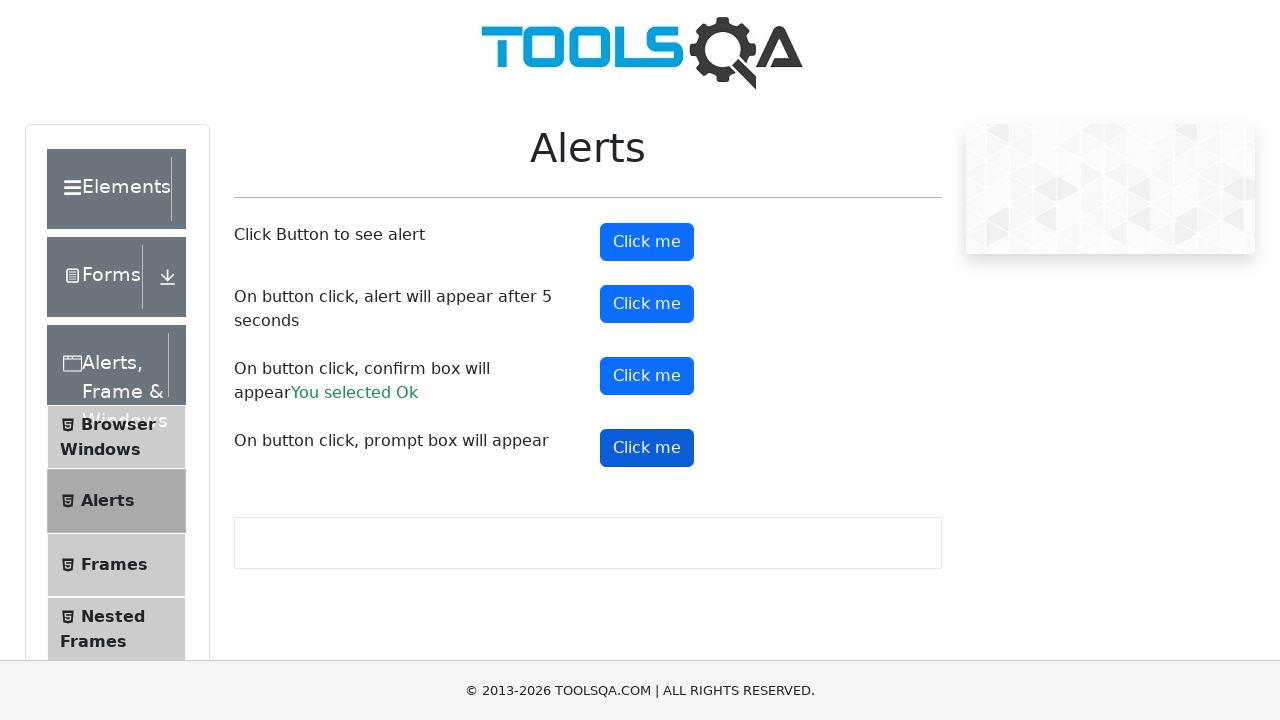